Navigates to a football statistics website, selects "All matches" option, filters by Spain from dropdown, and verifies match data is displayed

Starting URL: https://www.adamchoi.co.uk/overs/detailed

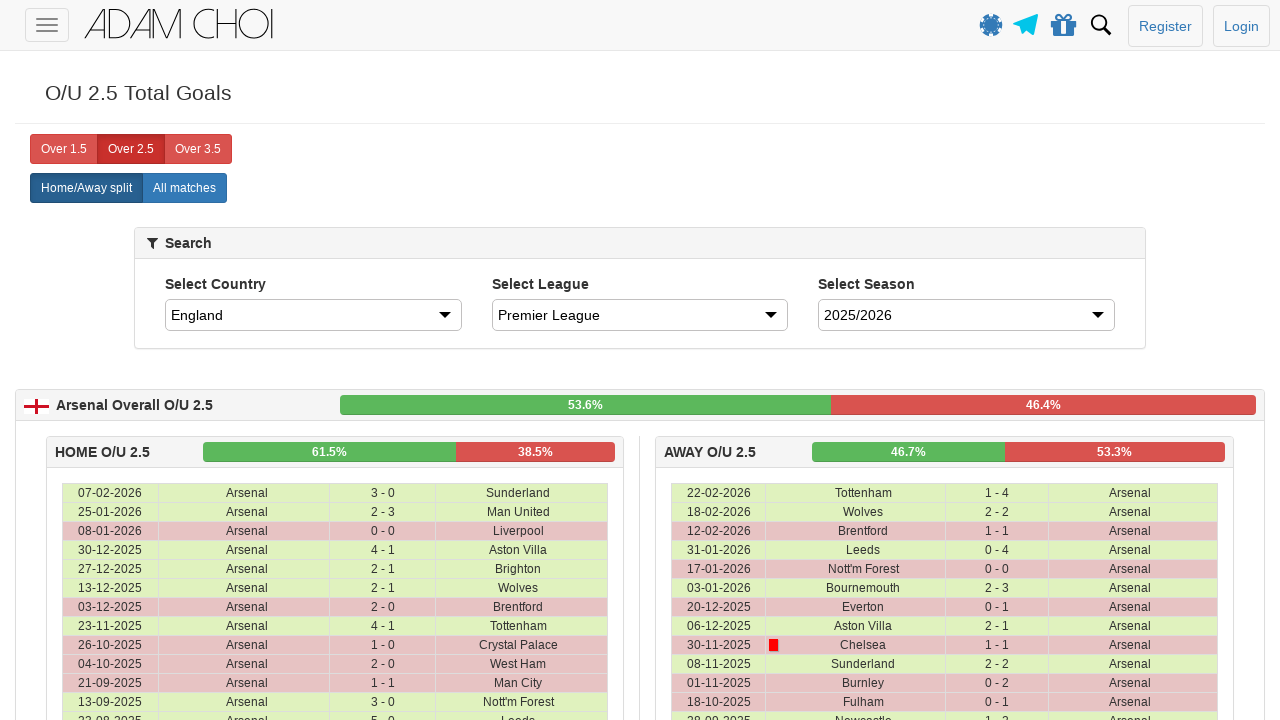

Clicked 'All matches' button to show all matches at (184, 188) on xpath=//label[@analytics-event="All matches"]
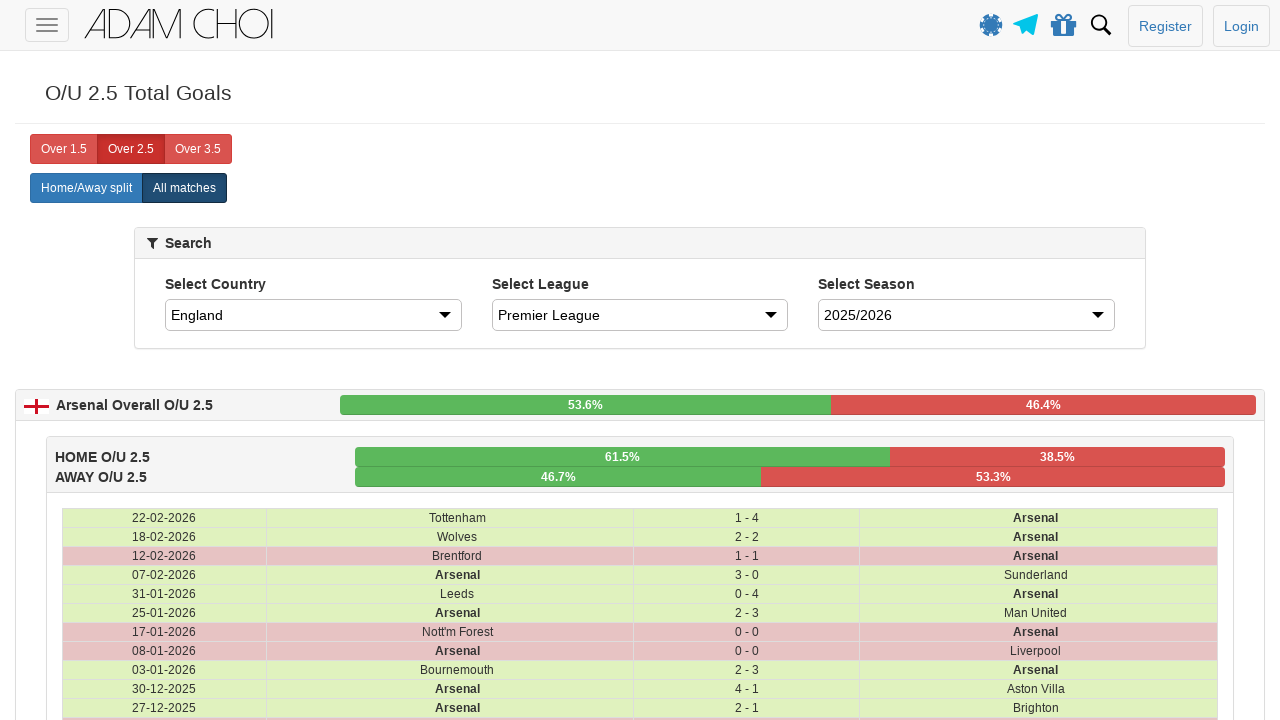

Selected Spain from the country dropdown on #country
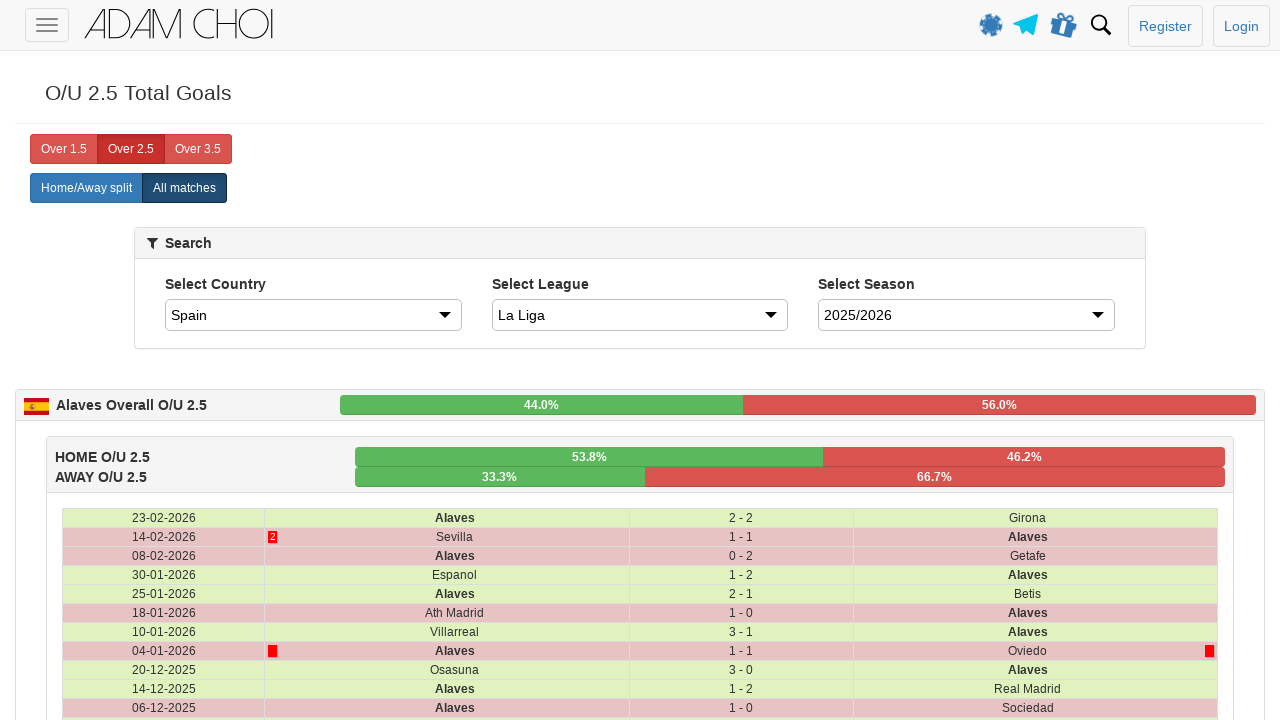

Waited 3 seconds for filtered results to load
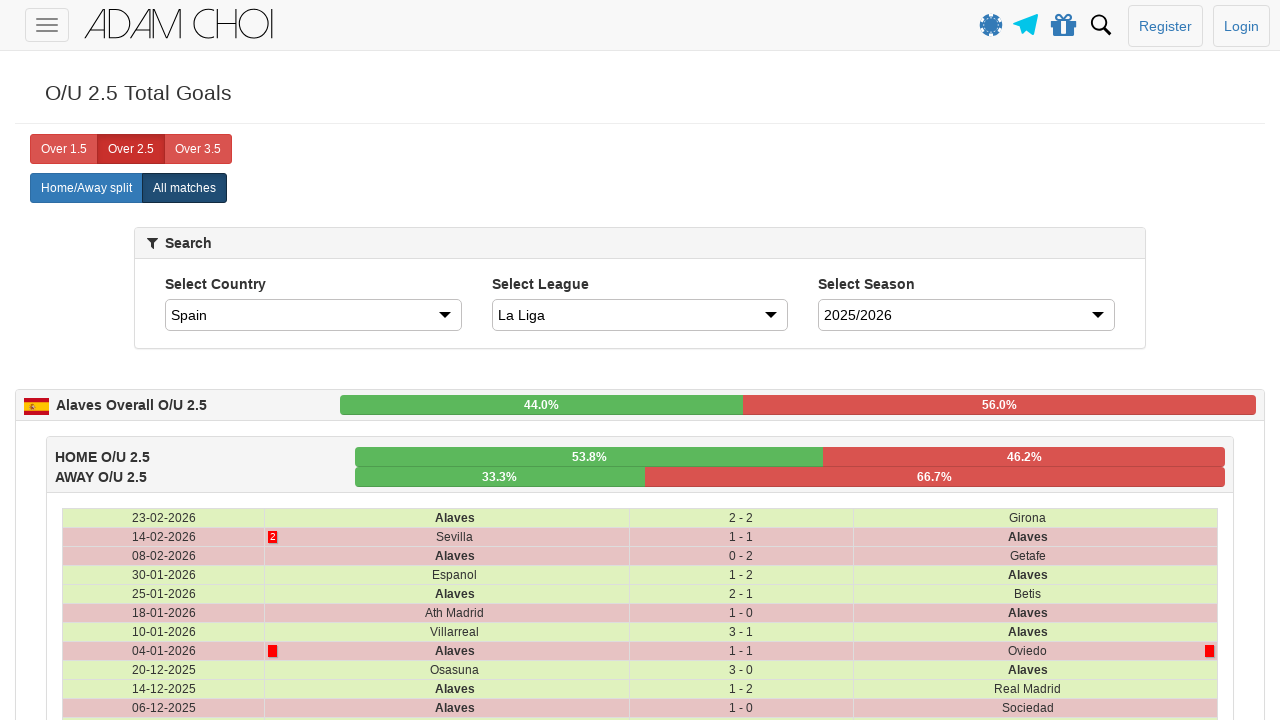

Verified that match data rows are present
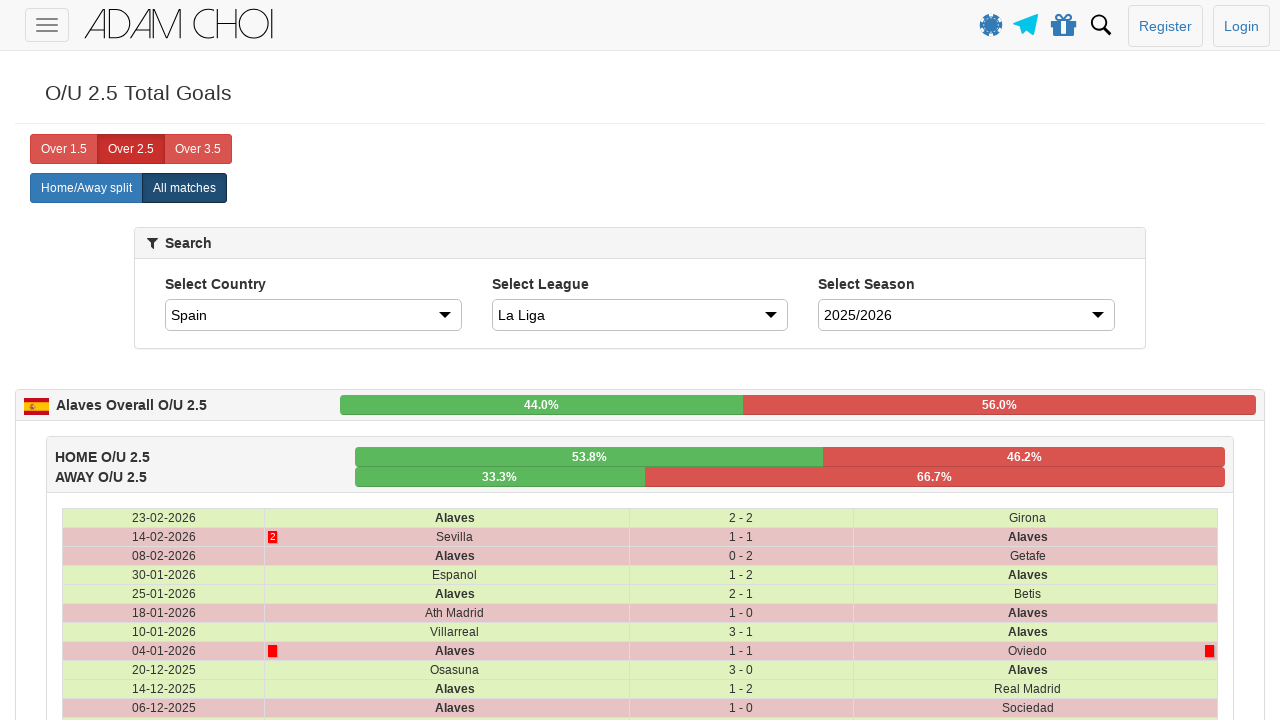

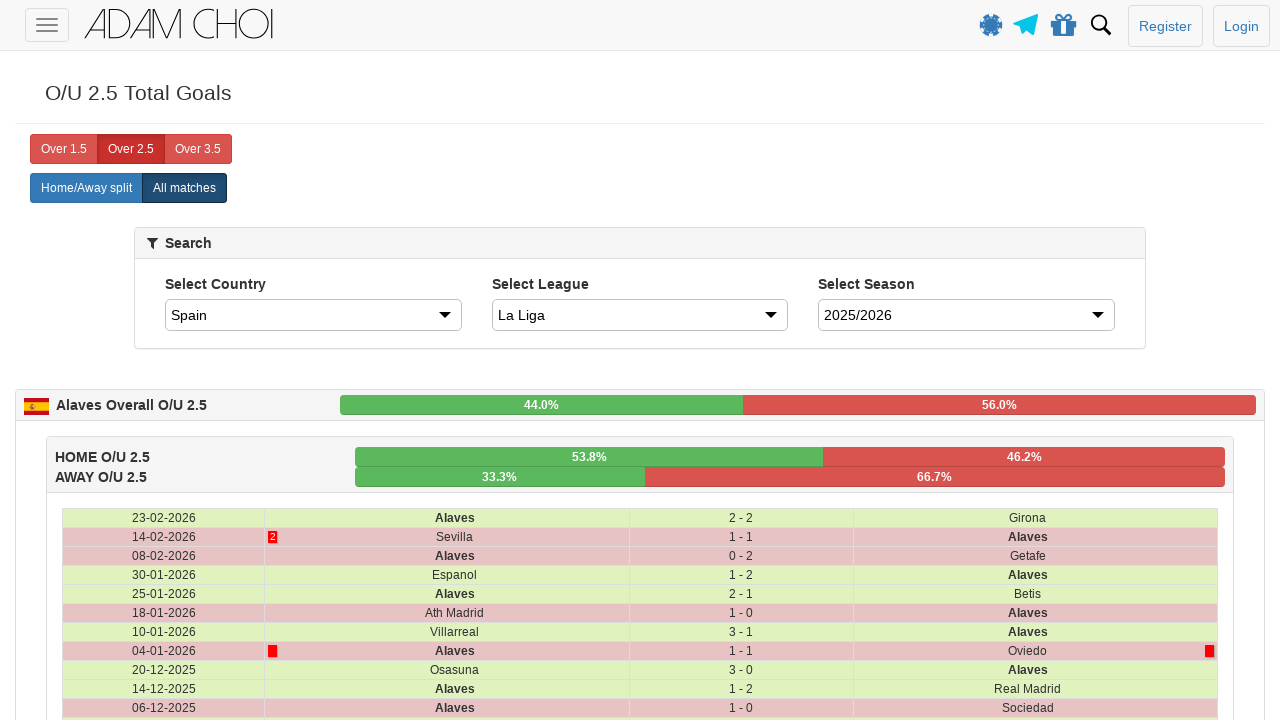